Tests a text box form by filling in name, email, current address, and permanent address fields and submitting

Starting URL: https://demoqa.com/text-box

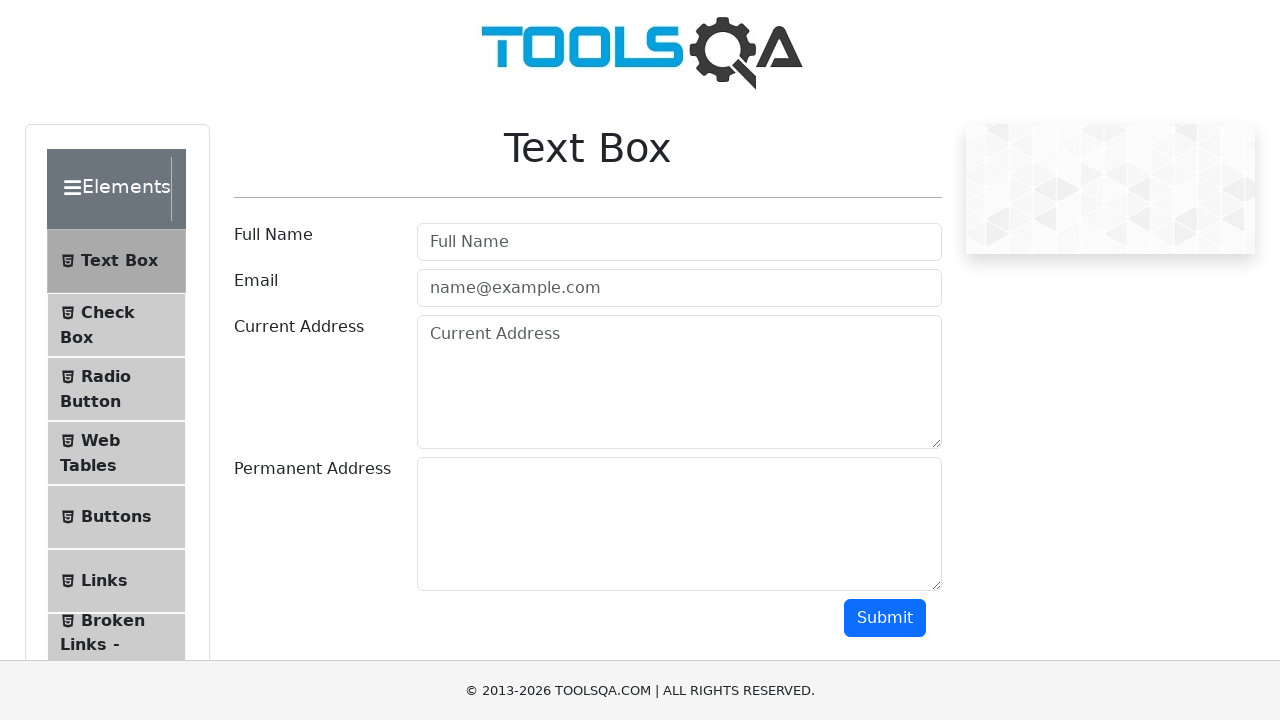

Filled Full Name field with 'First Last' on #userName
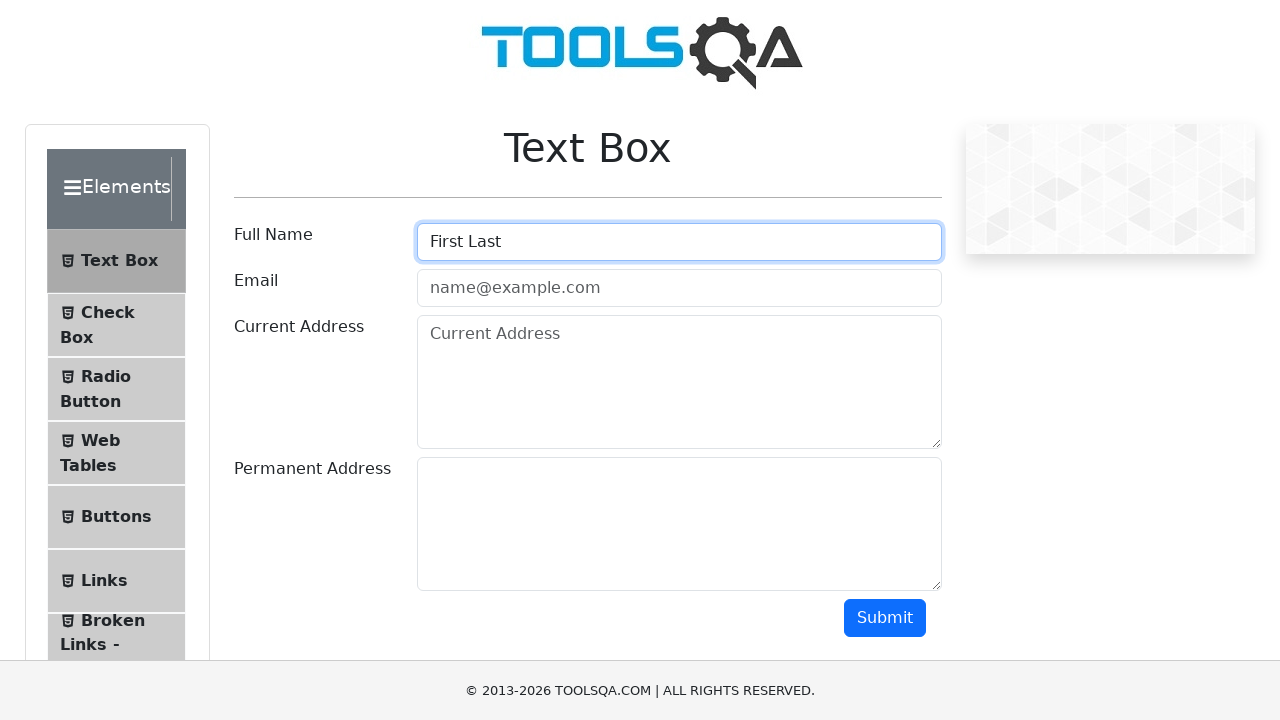

Filled Email field with 'testuser@example.com' on #userEmail
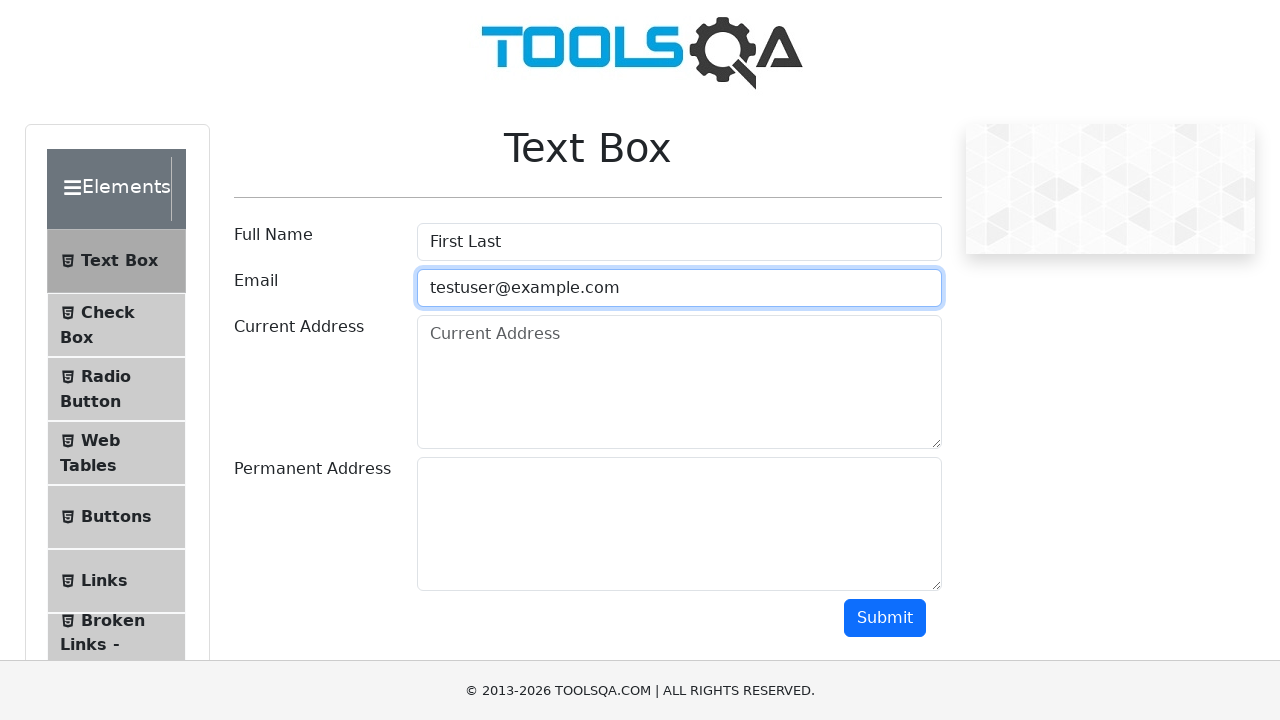

Filled Current Address field with '2023 New Year St, NY' on #currentAddress
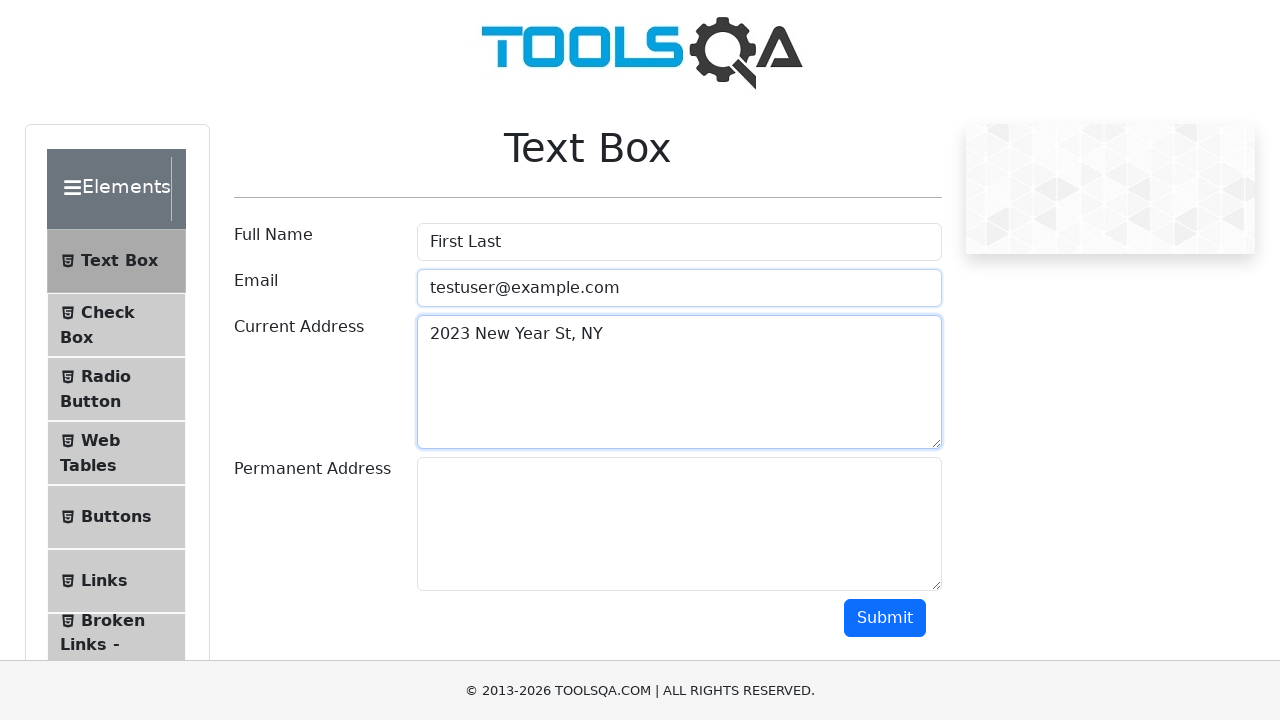

Filled Permanent Address field with '2024 New Year St, NY' on #permanentAddress
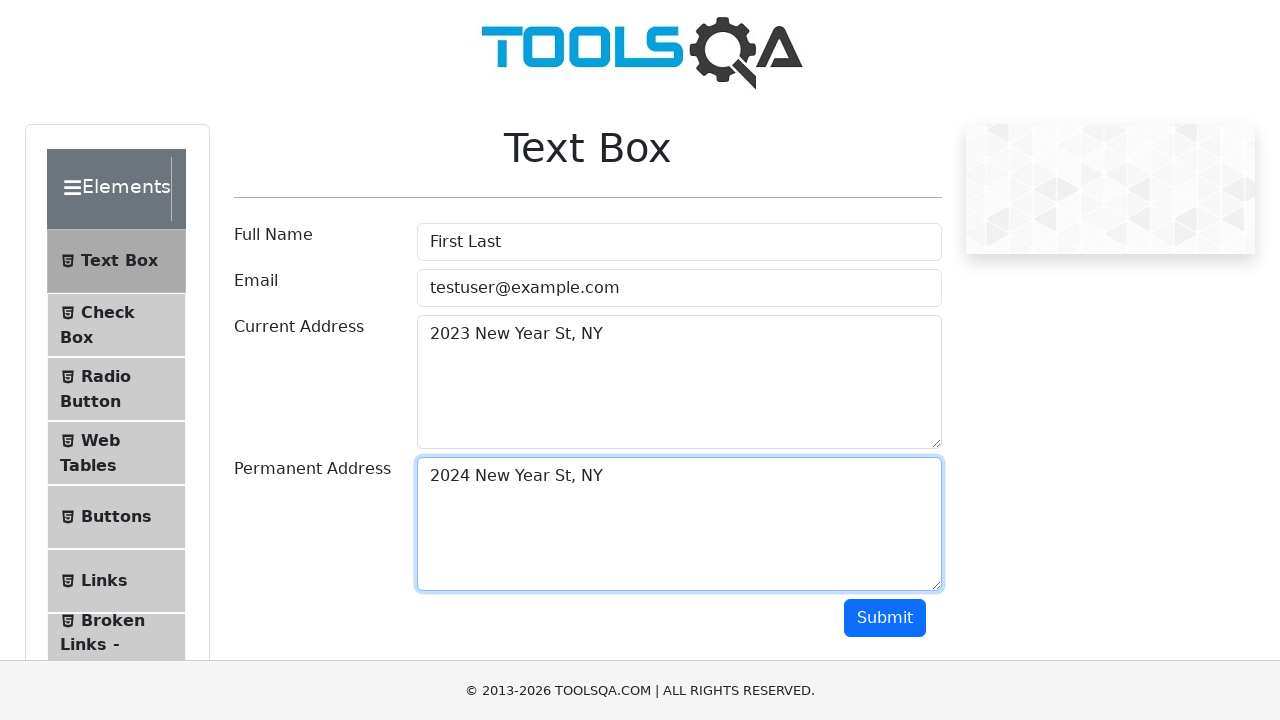

Clicked Submit button to submit the form at (885, 618) on #submit
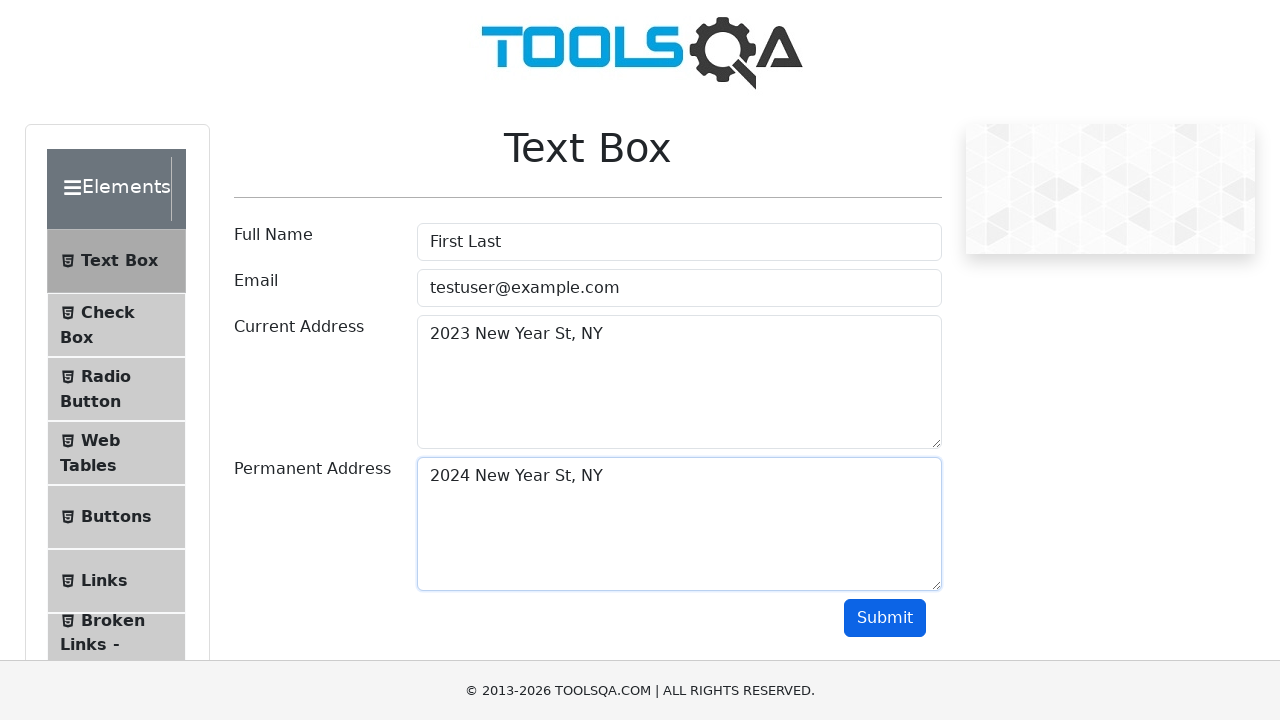

Form submission output appeared
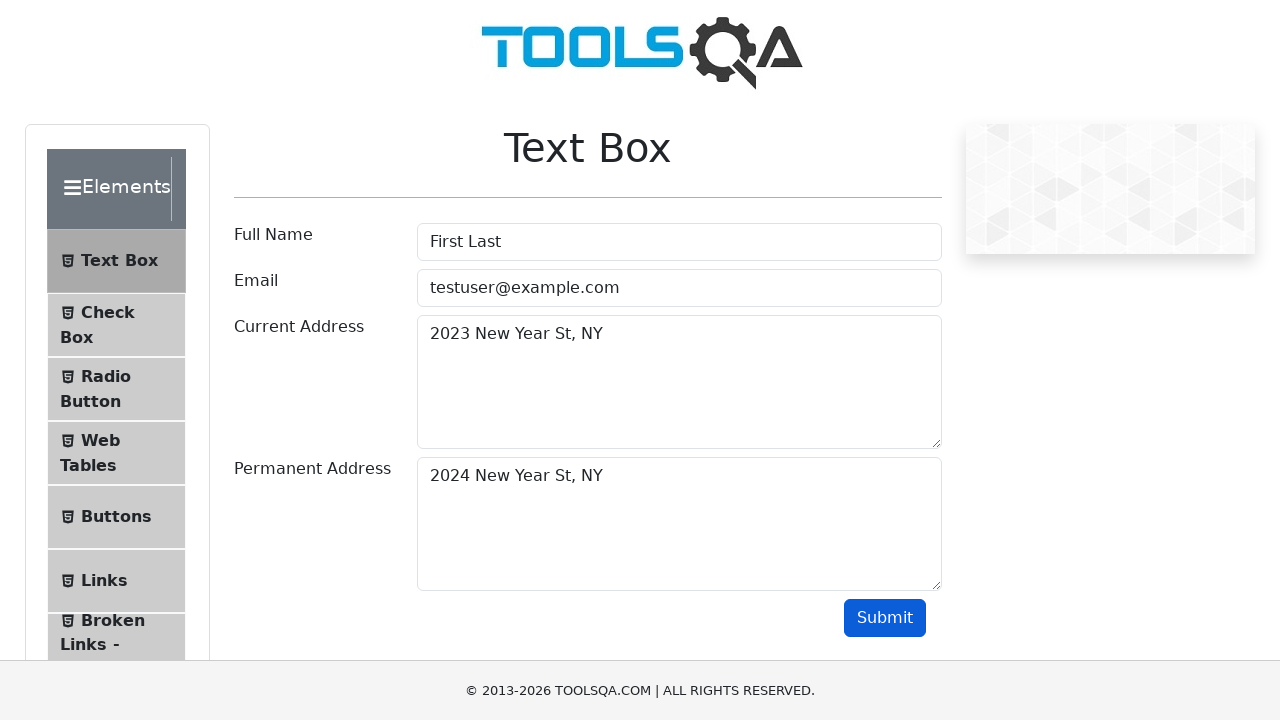

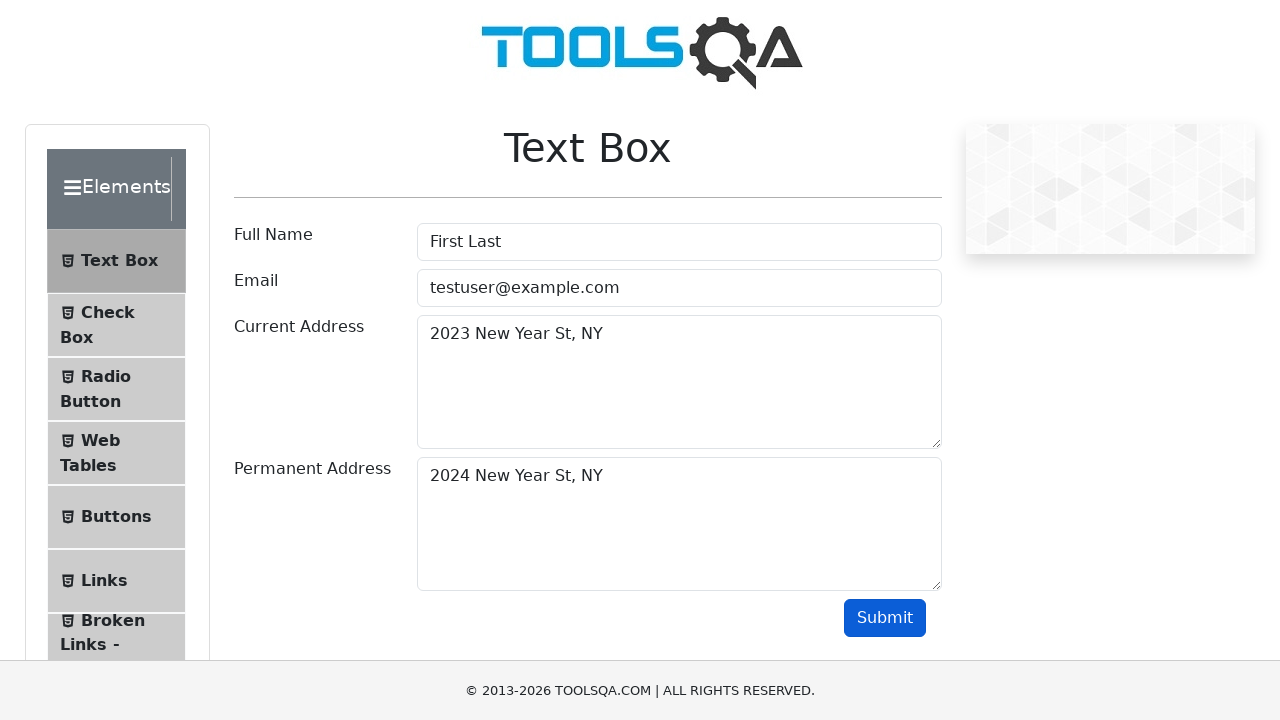